Navigates to a contact page and retrieves text from a specific table cell in the second row, second column

Starting URL: https://sandz0814.github.io/sandz/Contact.html

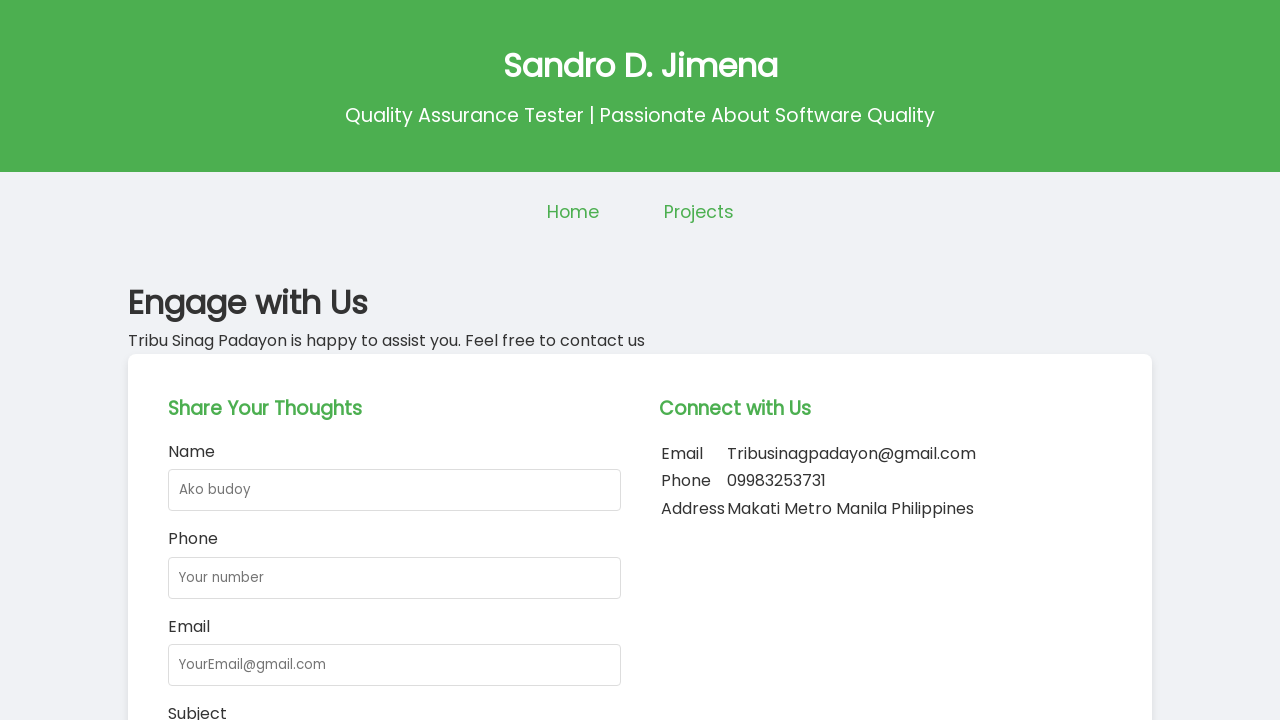

Navigated to contact page
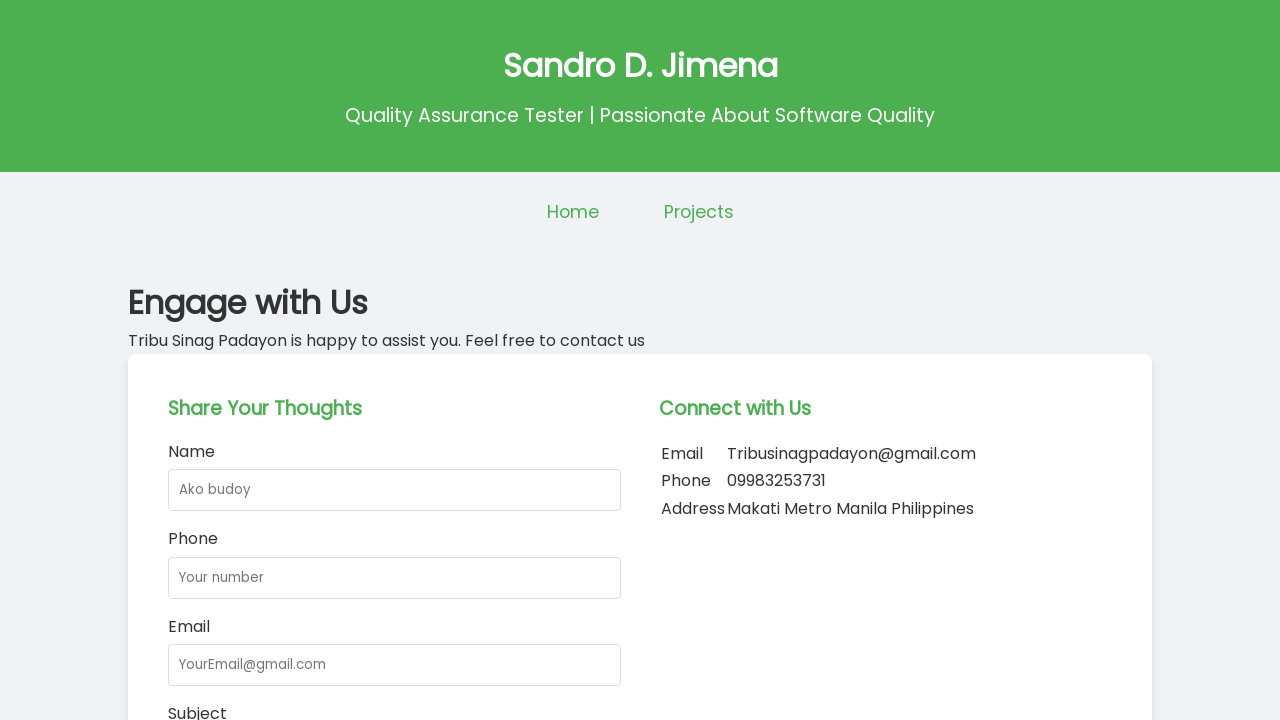

Located table cell in second row, second column
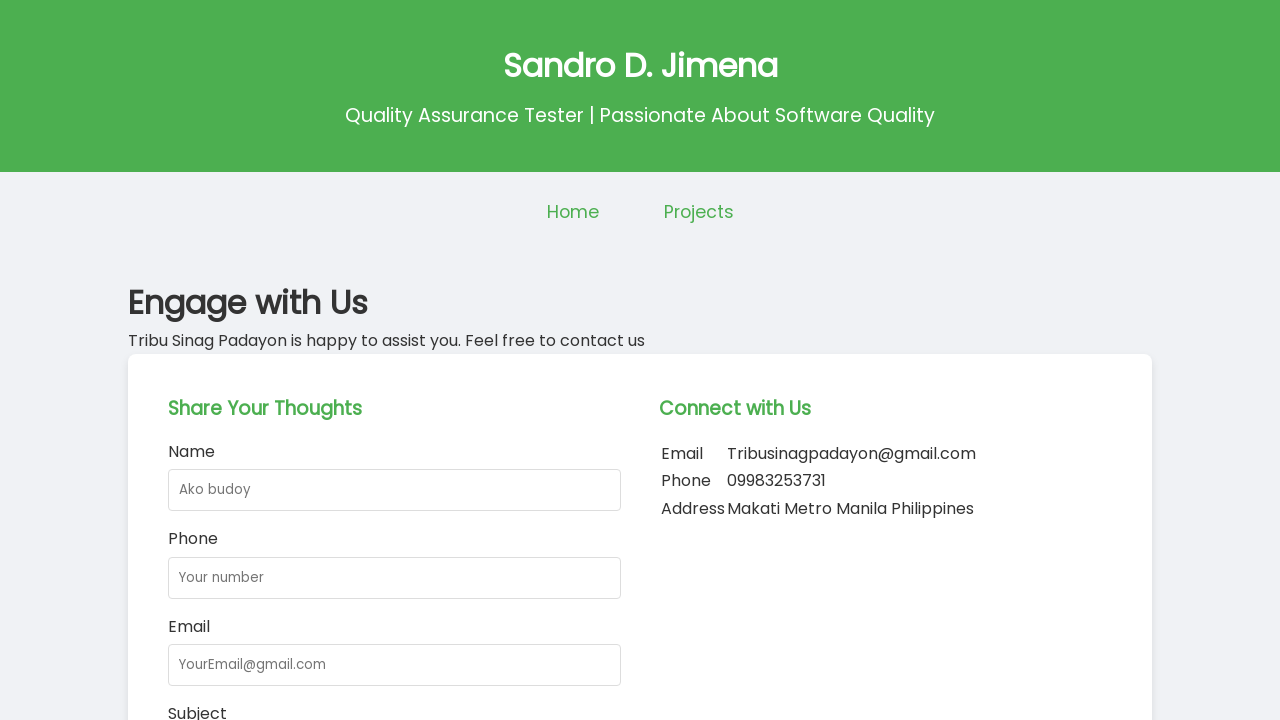

Table cell loaded and is ready
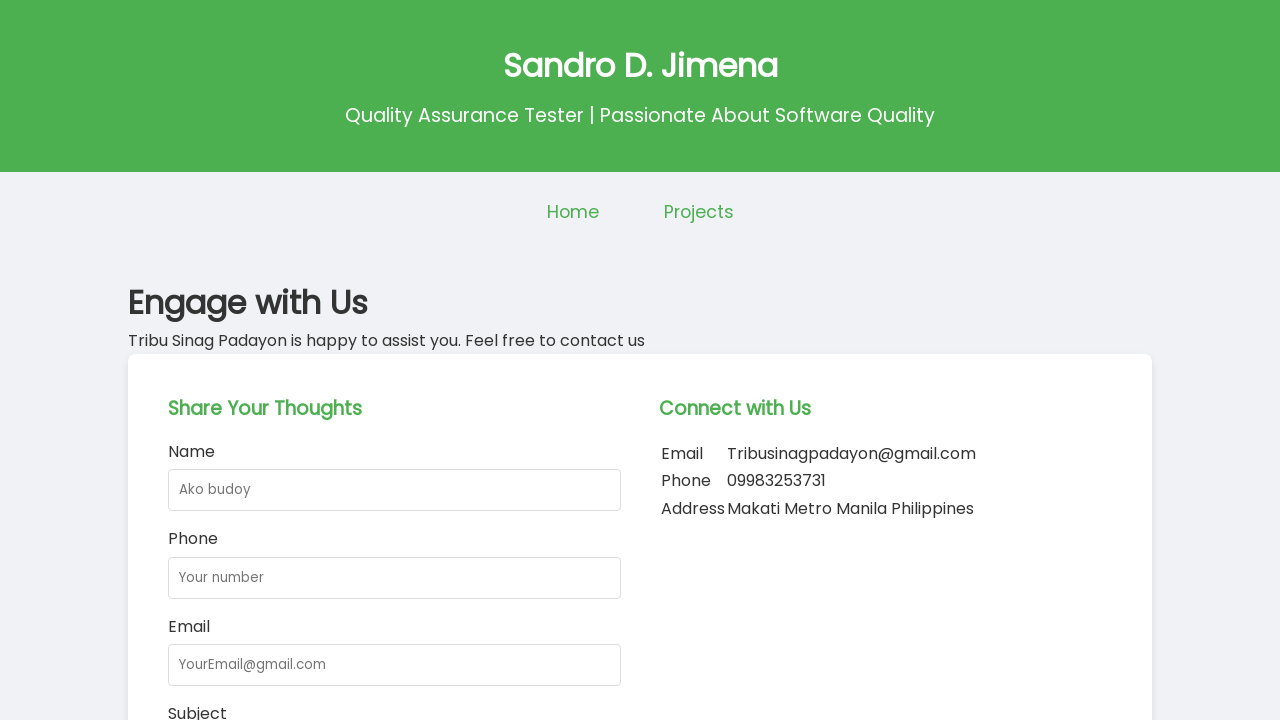

Retrieved text from table cell: '09983253731'
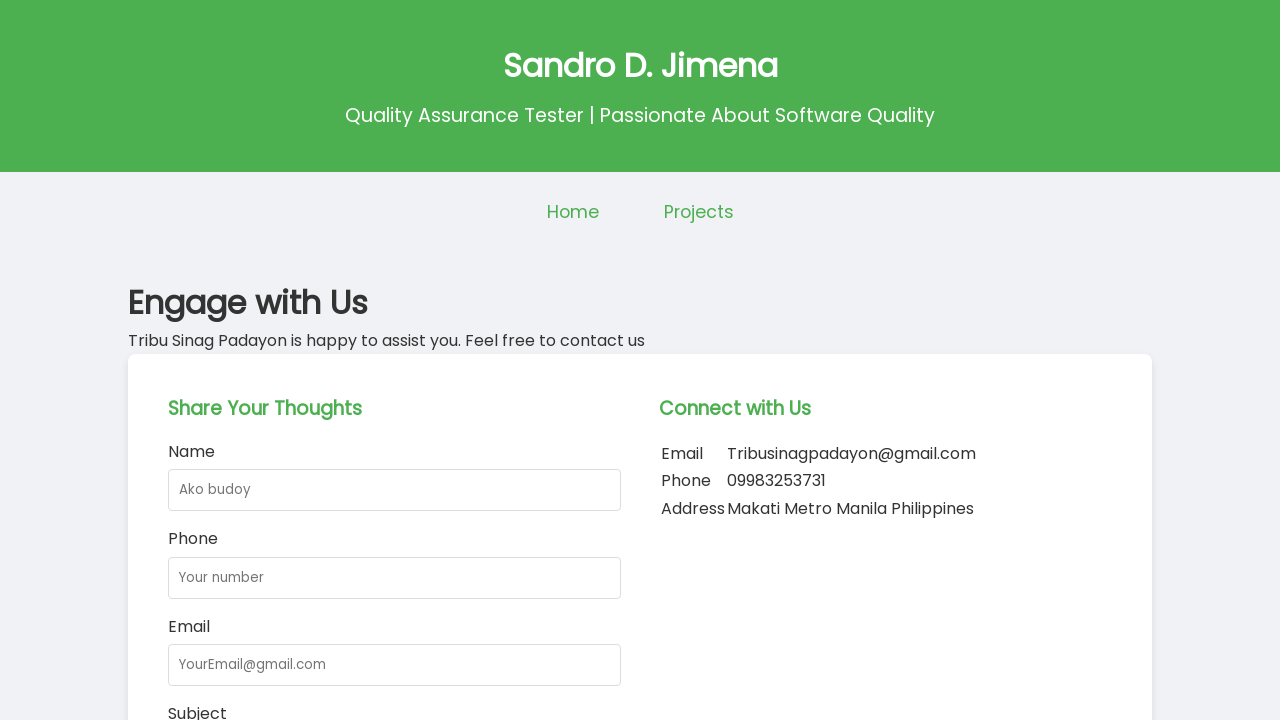

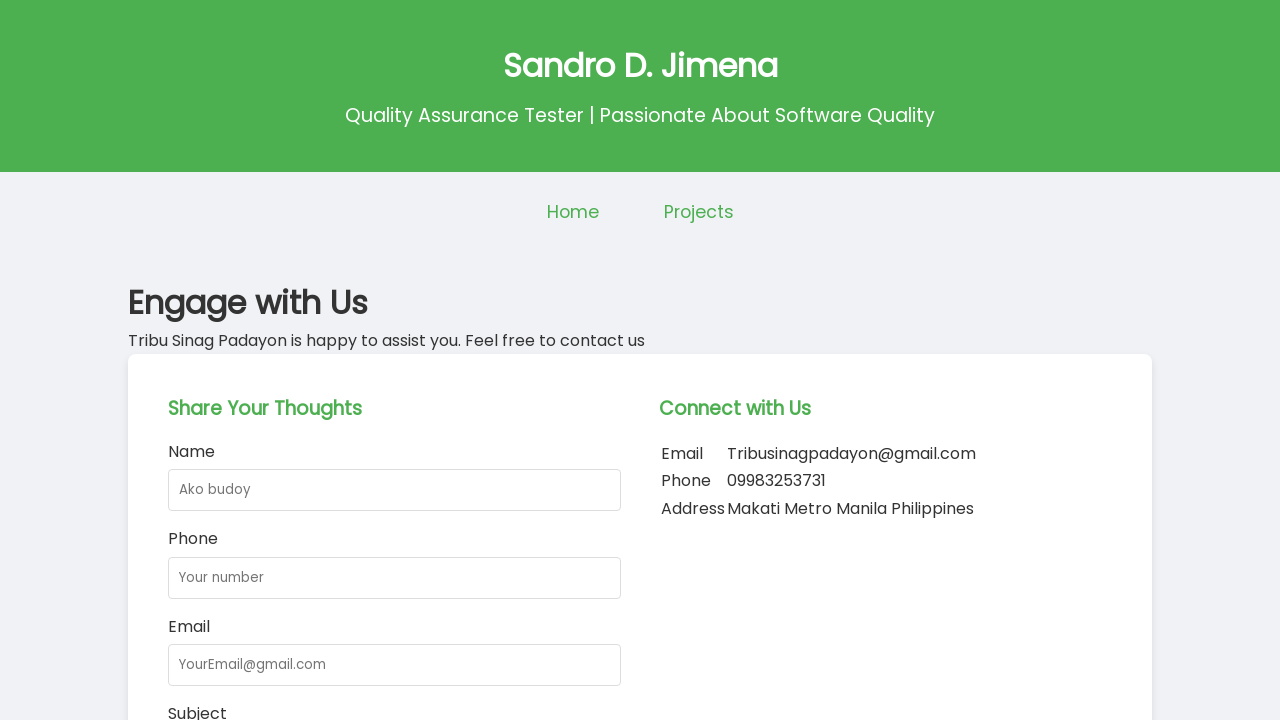